Tests form interactions on a practice website by selecting an option from a dropdown menu and filling in a text area field.

Starting URL: https://omayo.blogspot.com/

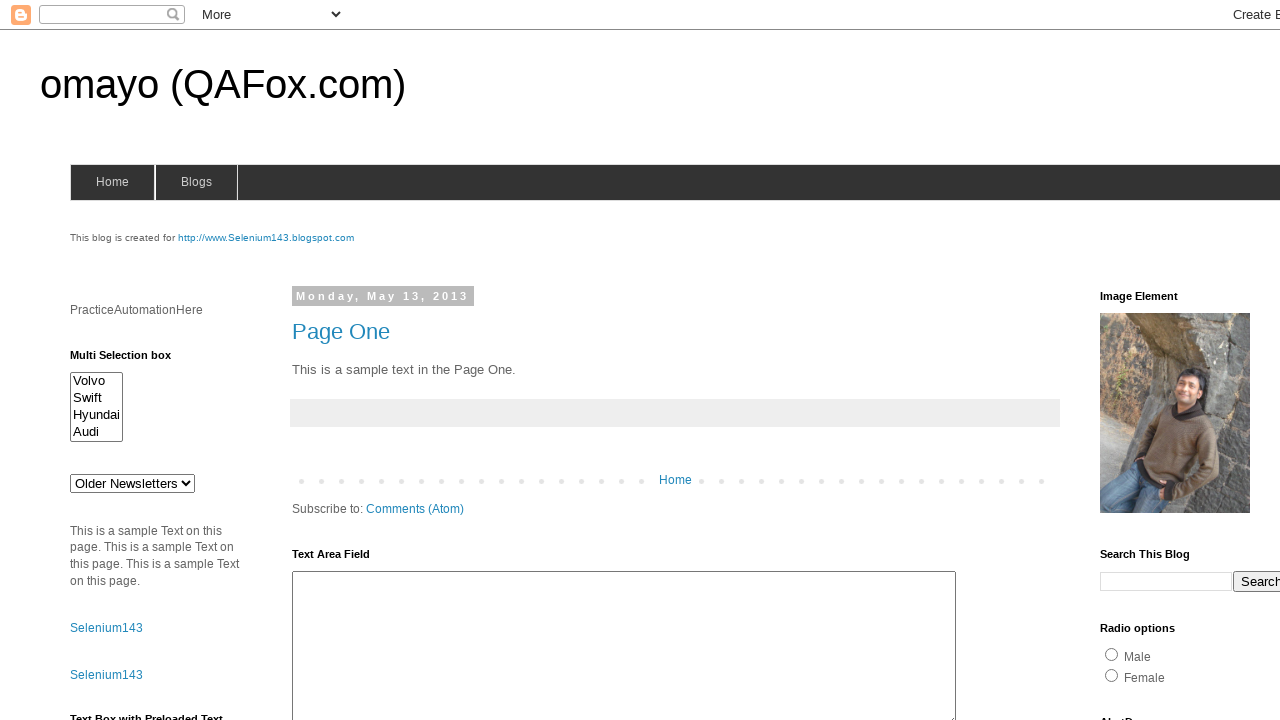

Selected 'doc 4' from the dropdown menu on #drop1
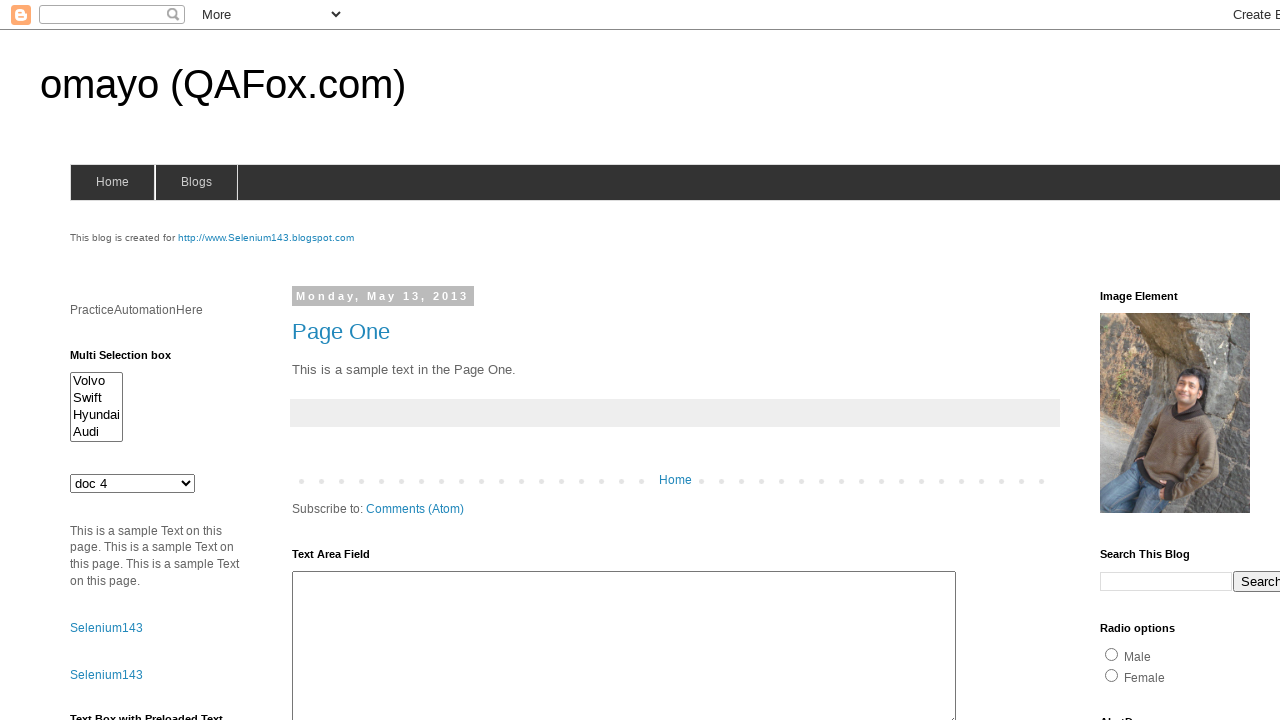

Filled text area with sample test message on #ta1
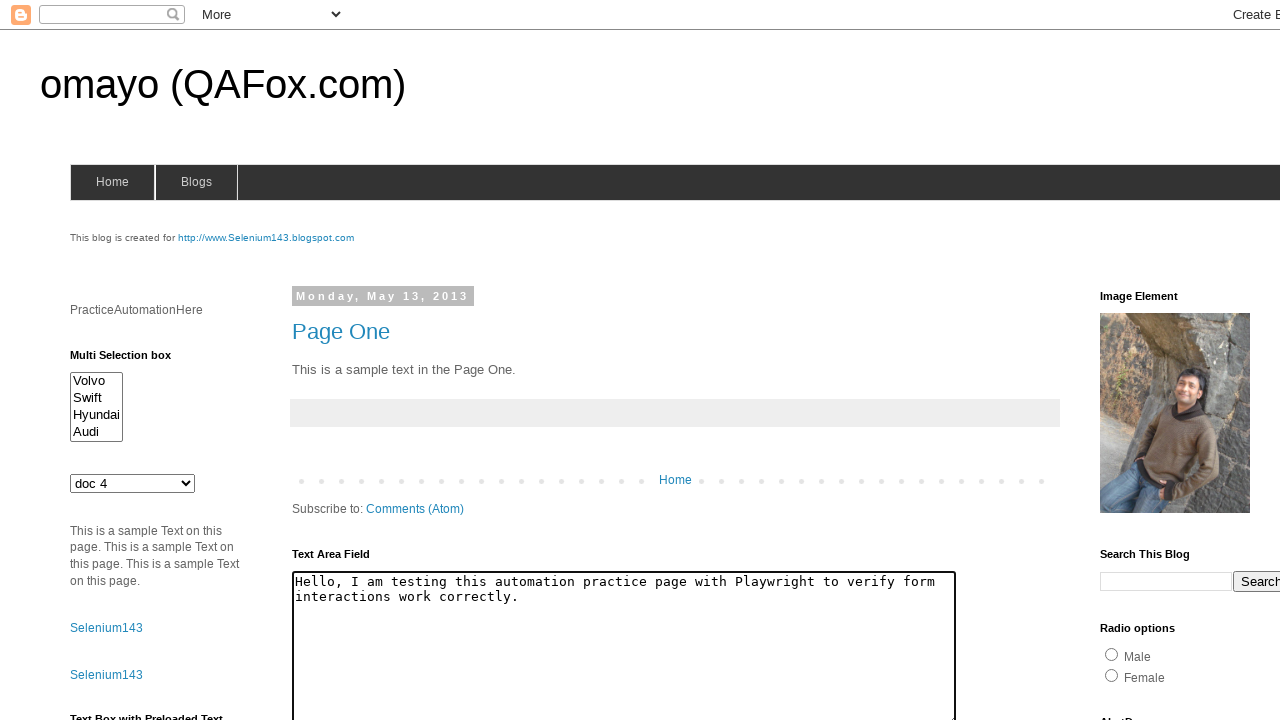

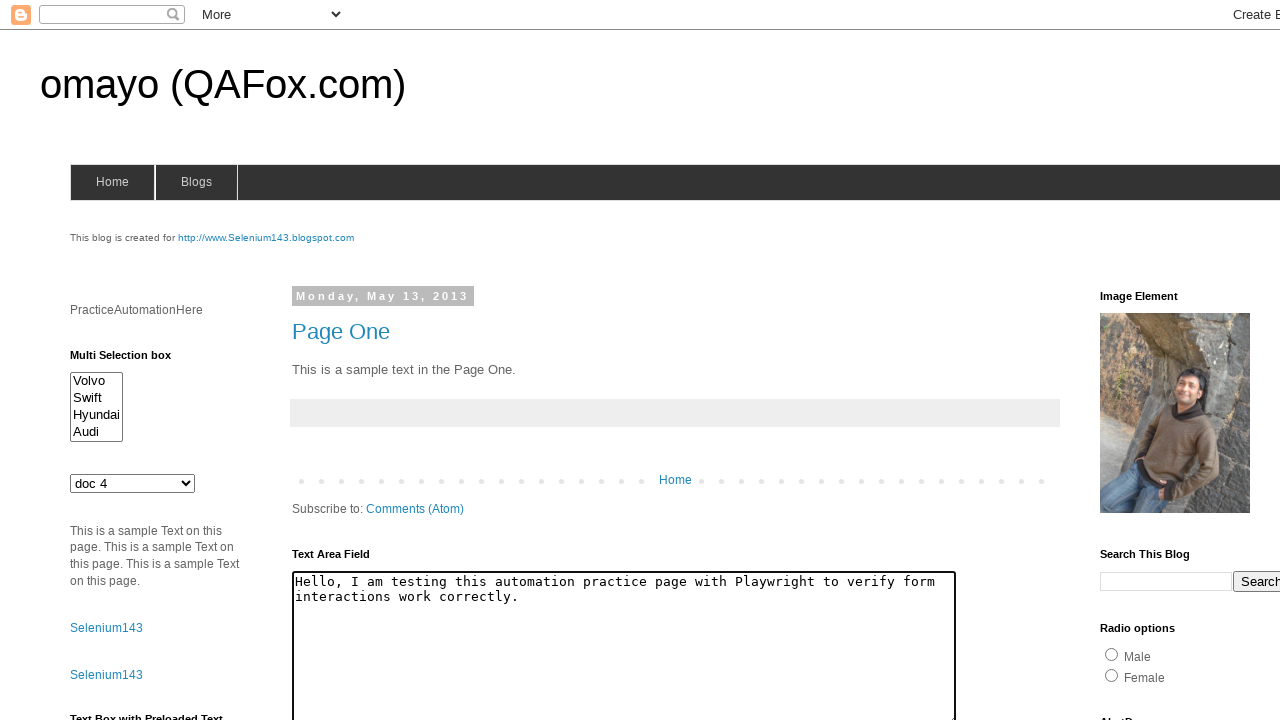